Tests scrolling to form elements and filling in name and date fields on a scroll demonstration page

Starting URL: https://formy-project.herokuapp.com/scroll

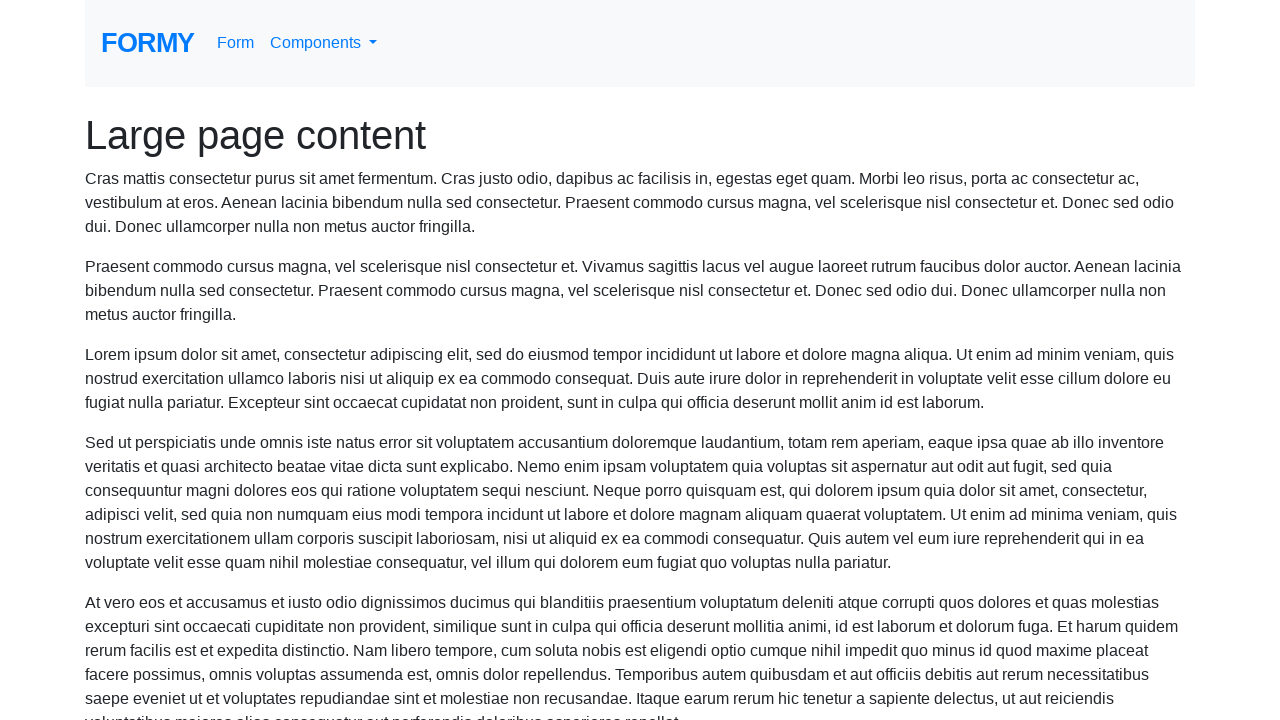

Located the name field element
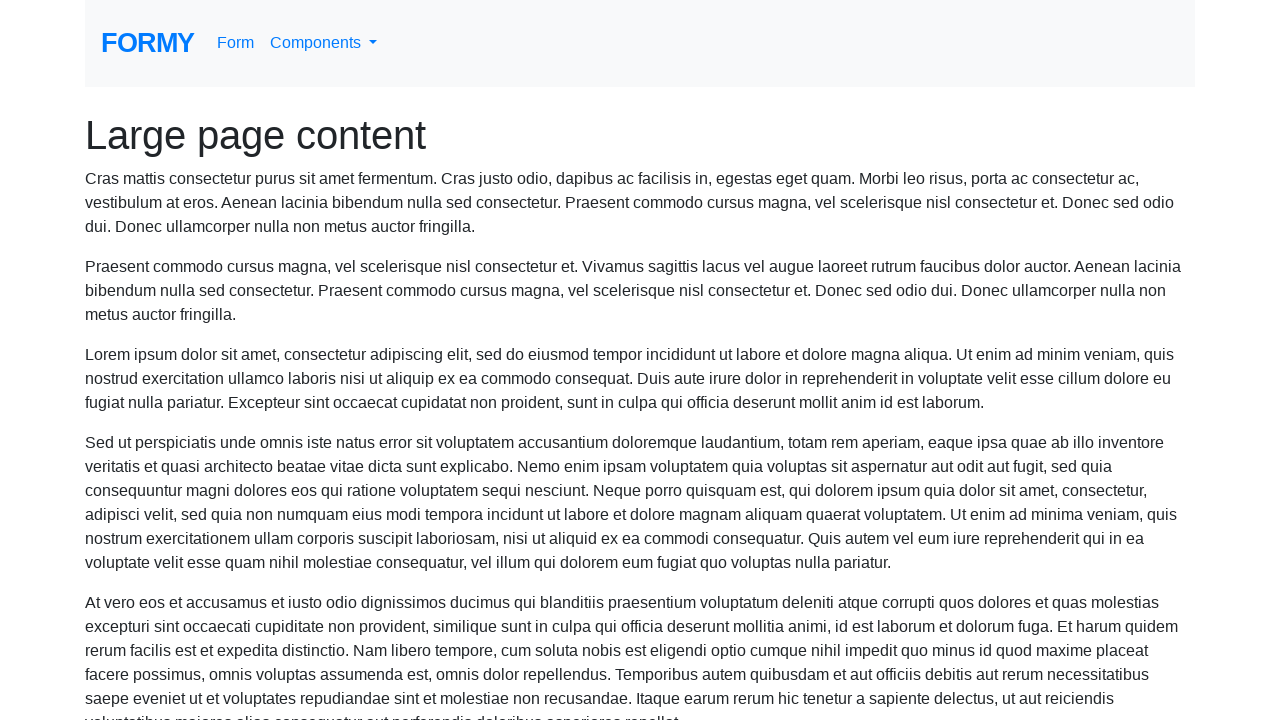

Scrolled to name field
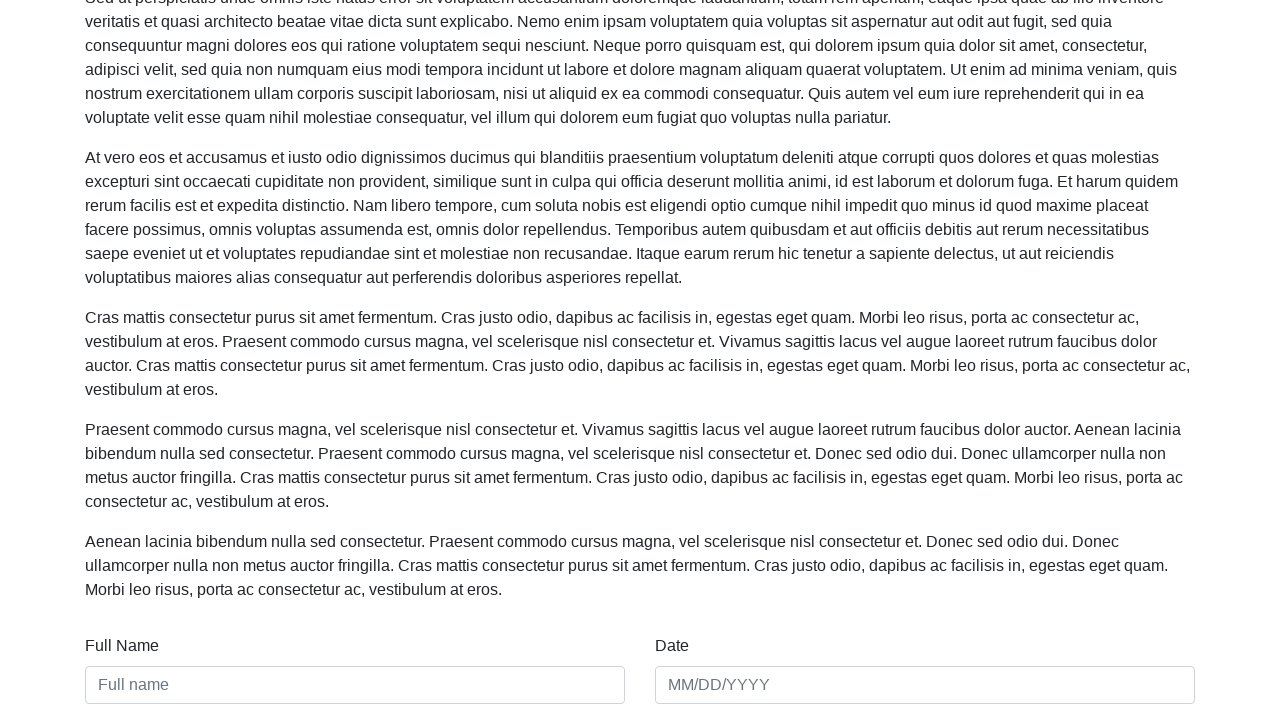

Filled name field with 'Marcus Thompson' on #name
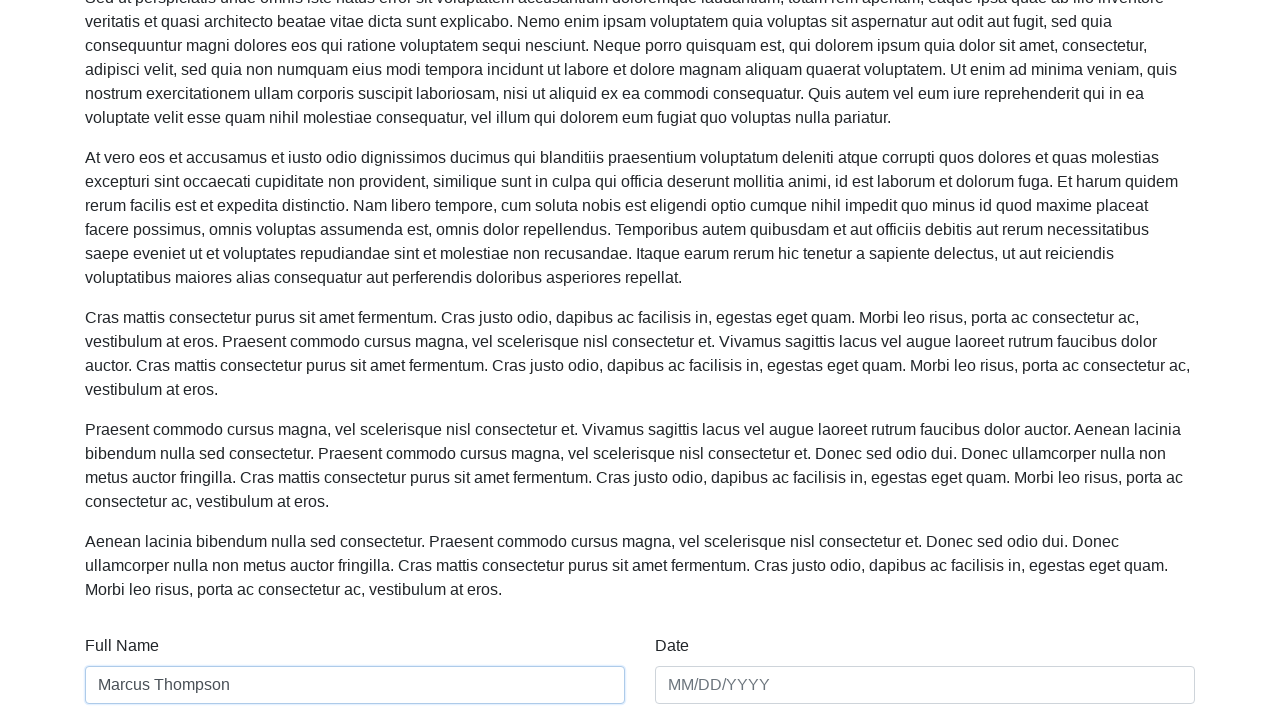

Filled date field with '03/15/2024' on #date
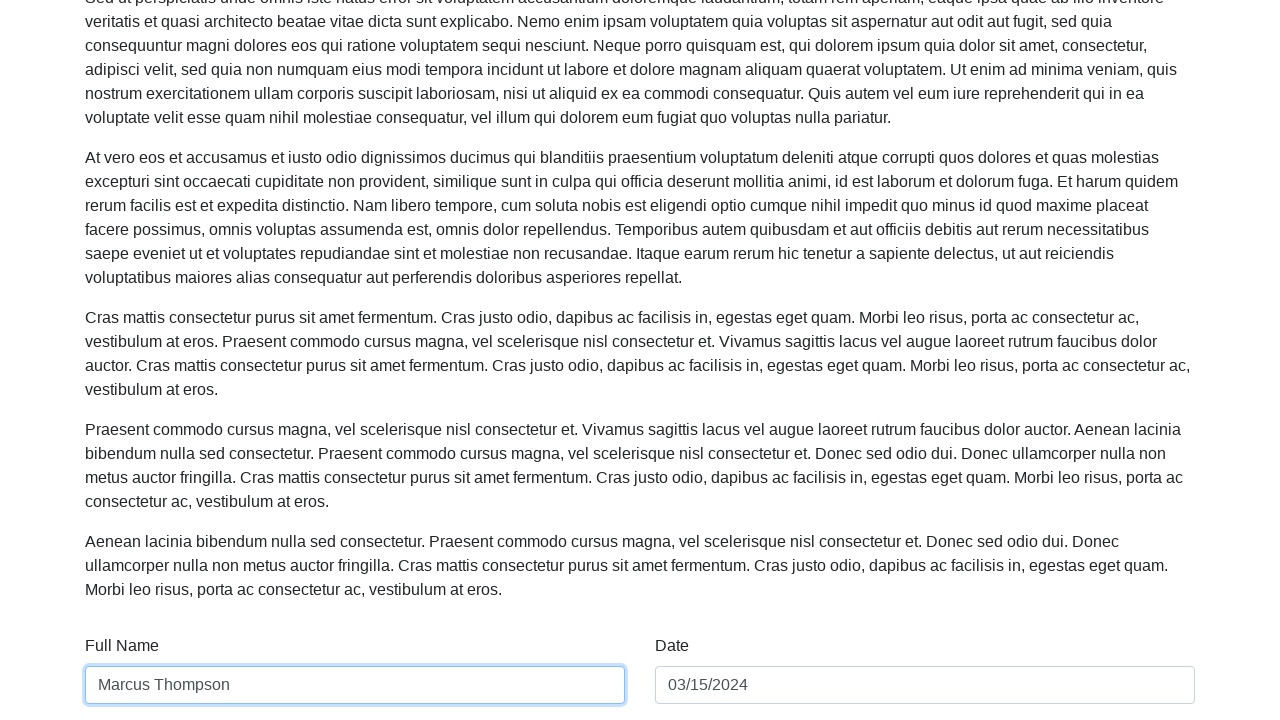

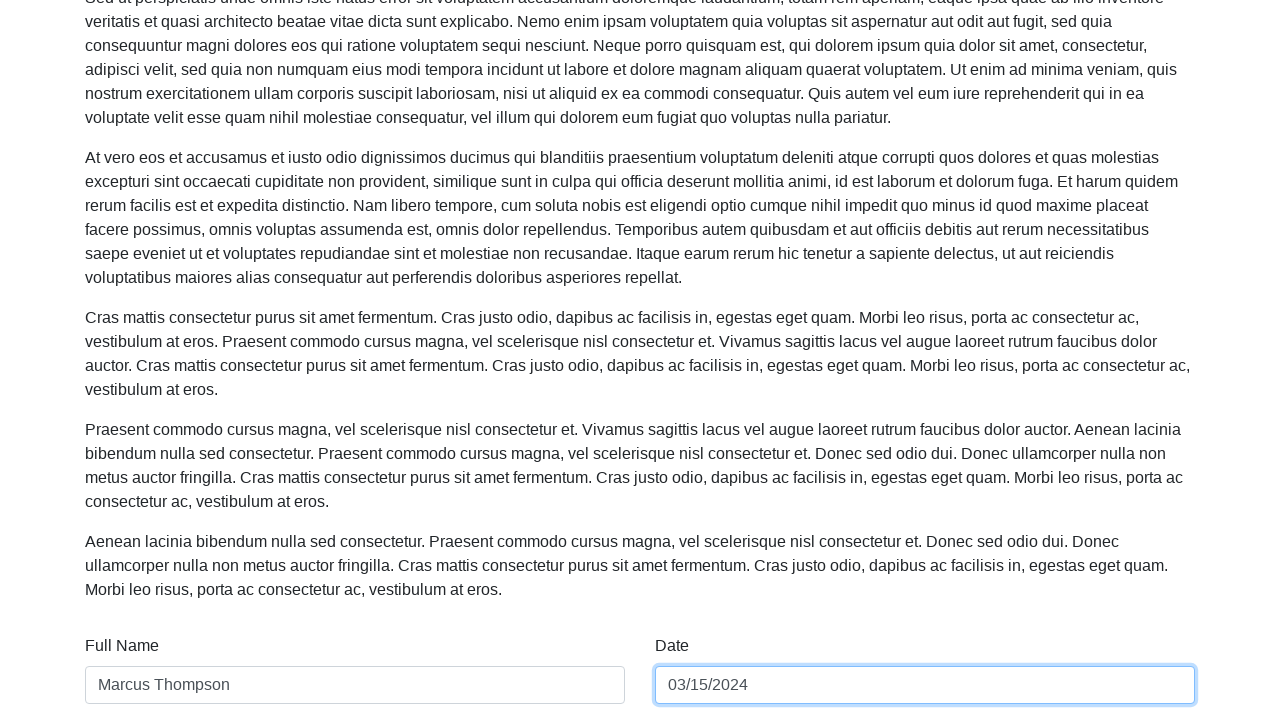